Tests adding todo items to the list by filling the input and pressing Enter, then verifying the items appear in the list

Starting URL: https://demo.playwright.dev/todomvc

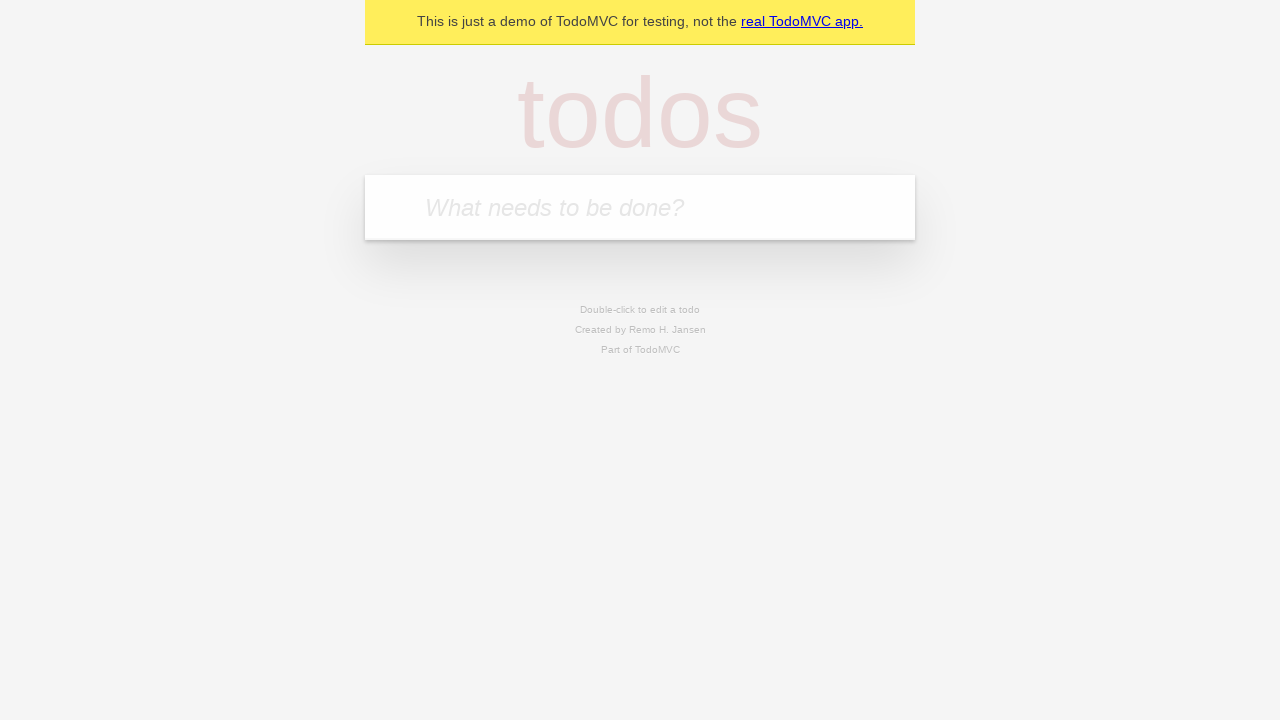

Filled todo input with 'buy some cheese' on internal:attr=[placeholder="What needs to be done?"i]
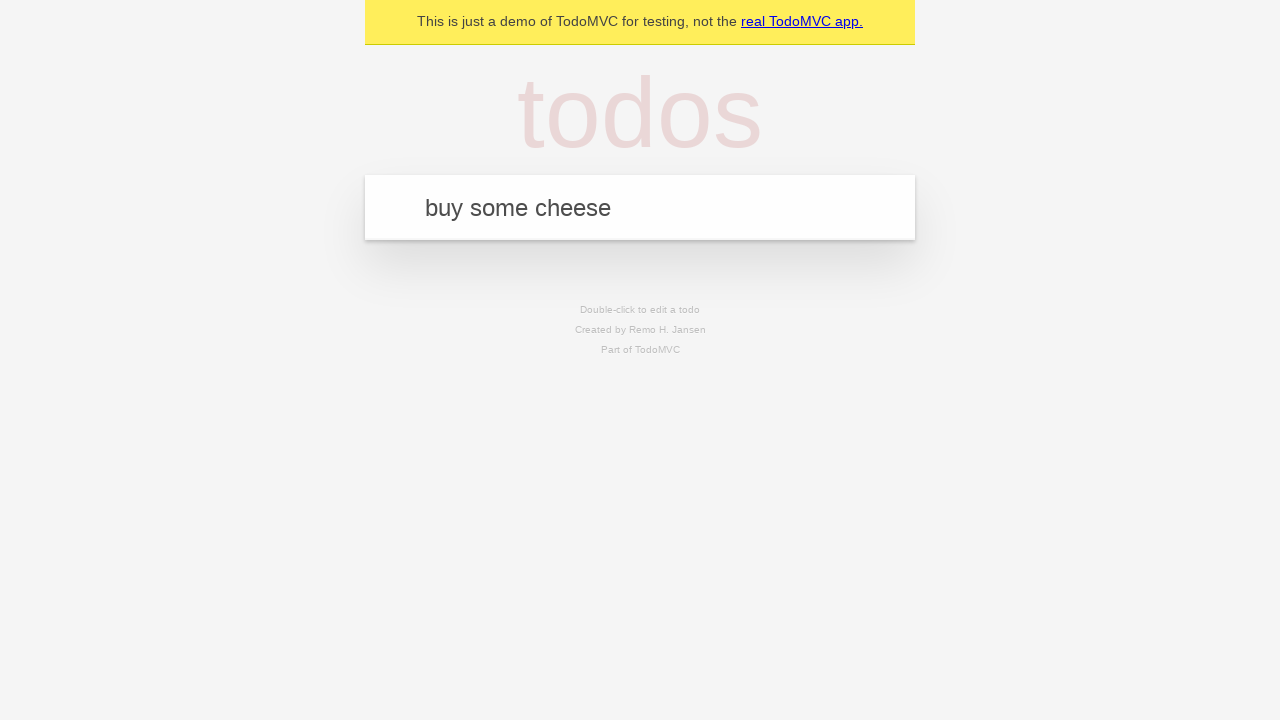

Pressed Enter to add first todo item on internal:attr=[placeholder="What needs to be done?"i]
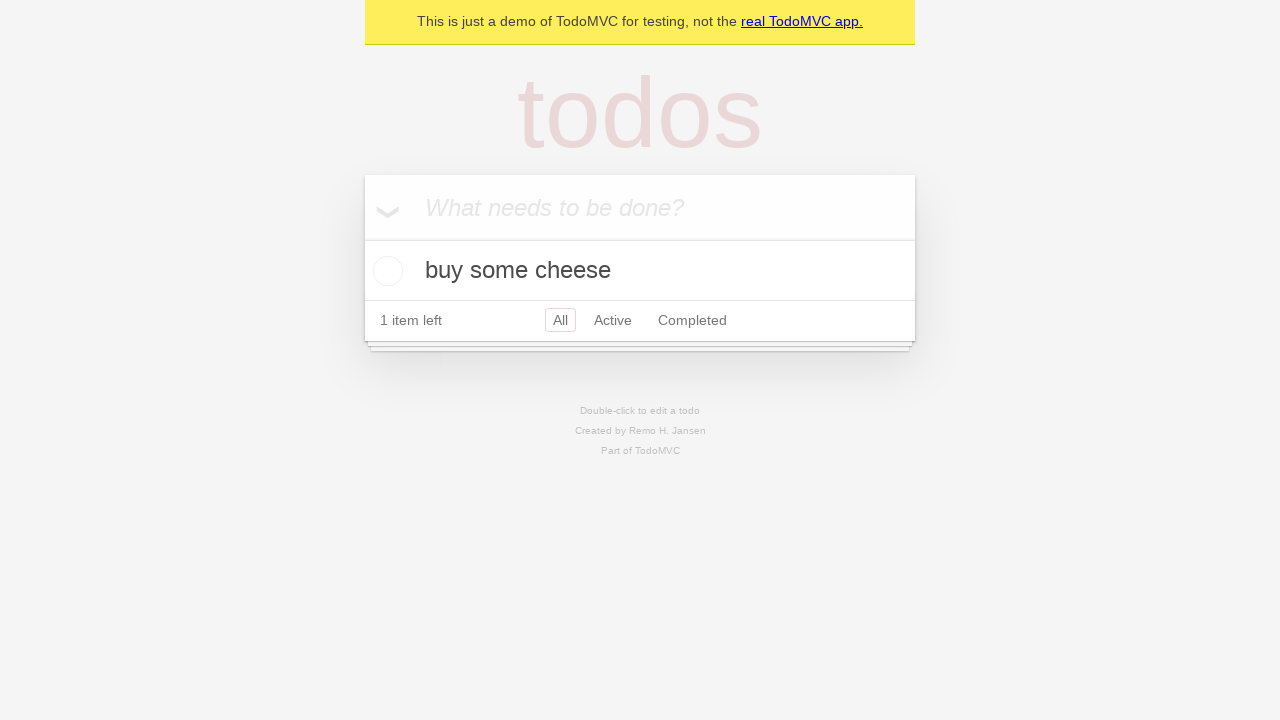

First todo item appeared in the list
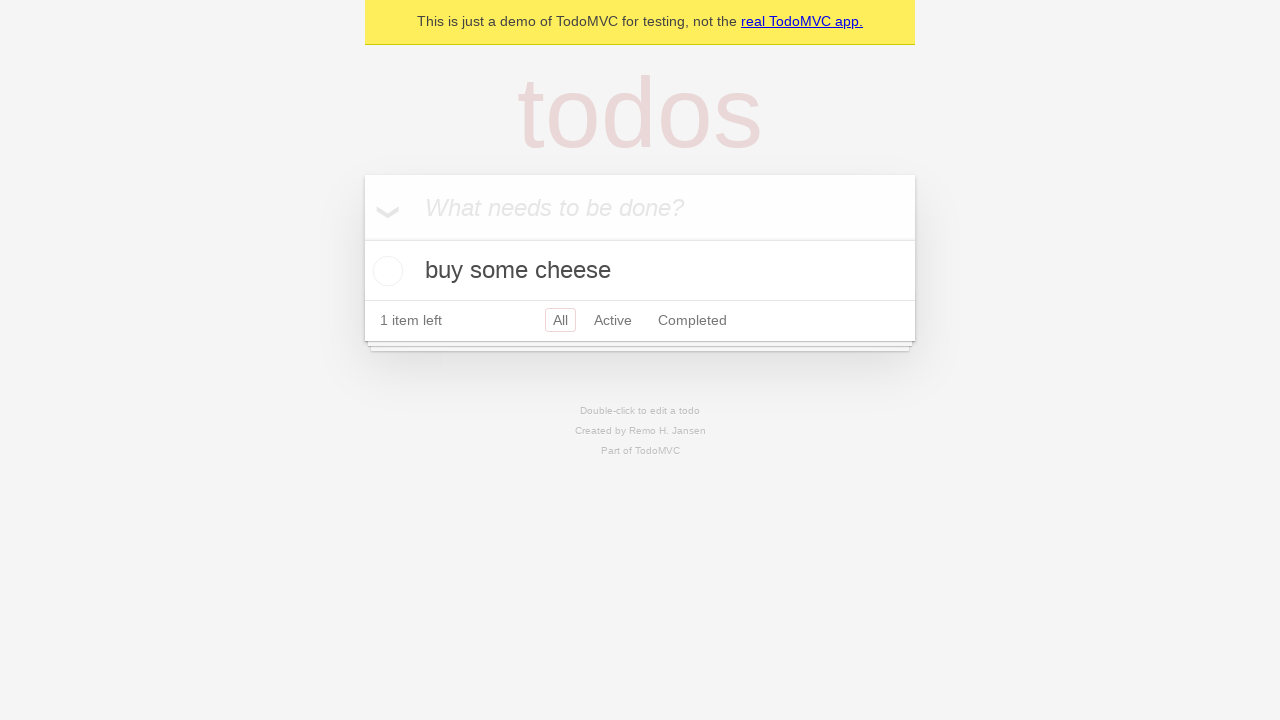

Filled todo input with 'feed the cat' on internal:attr=[placeholder="What needs to be done?"i]
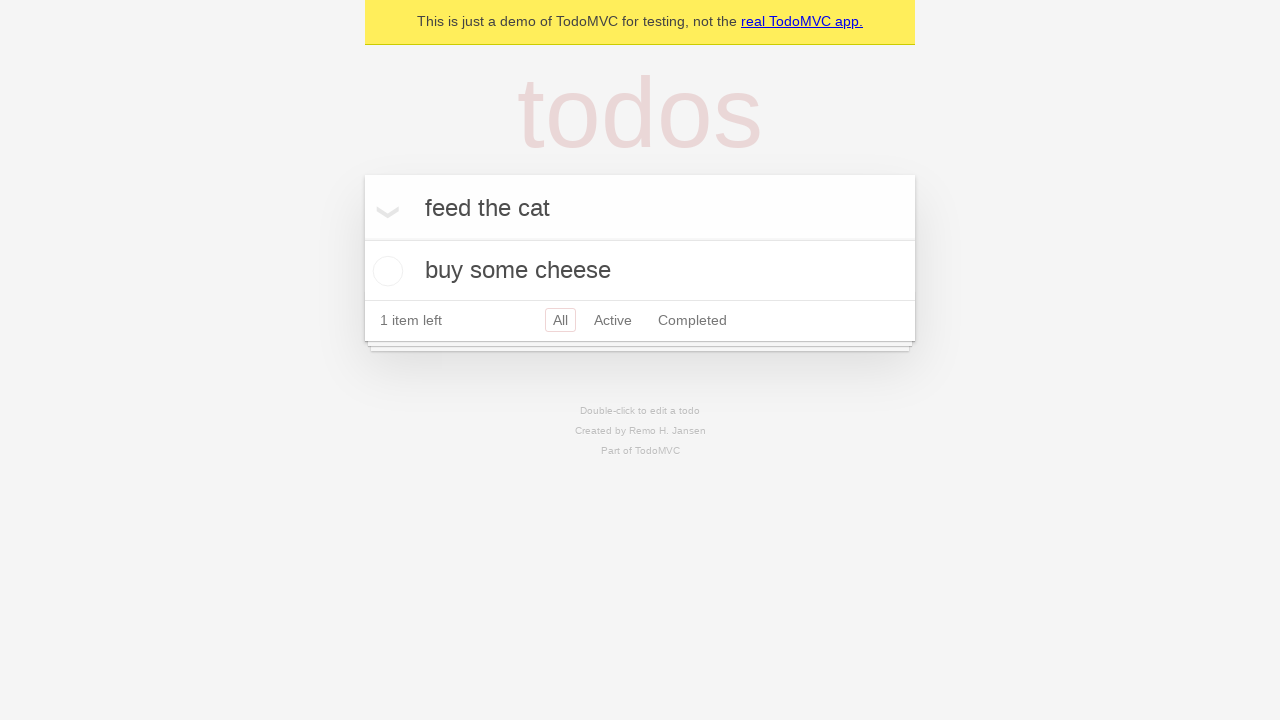

Pressed Enter to add second todo item on internal:attr=[placeholder="What needs to be done?"i]
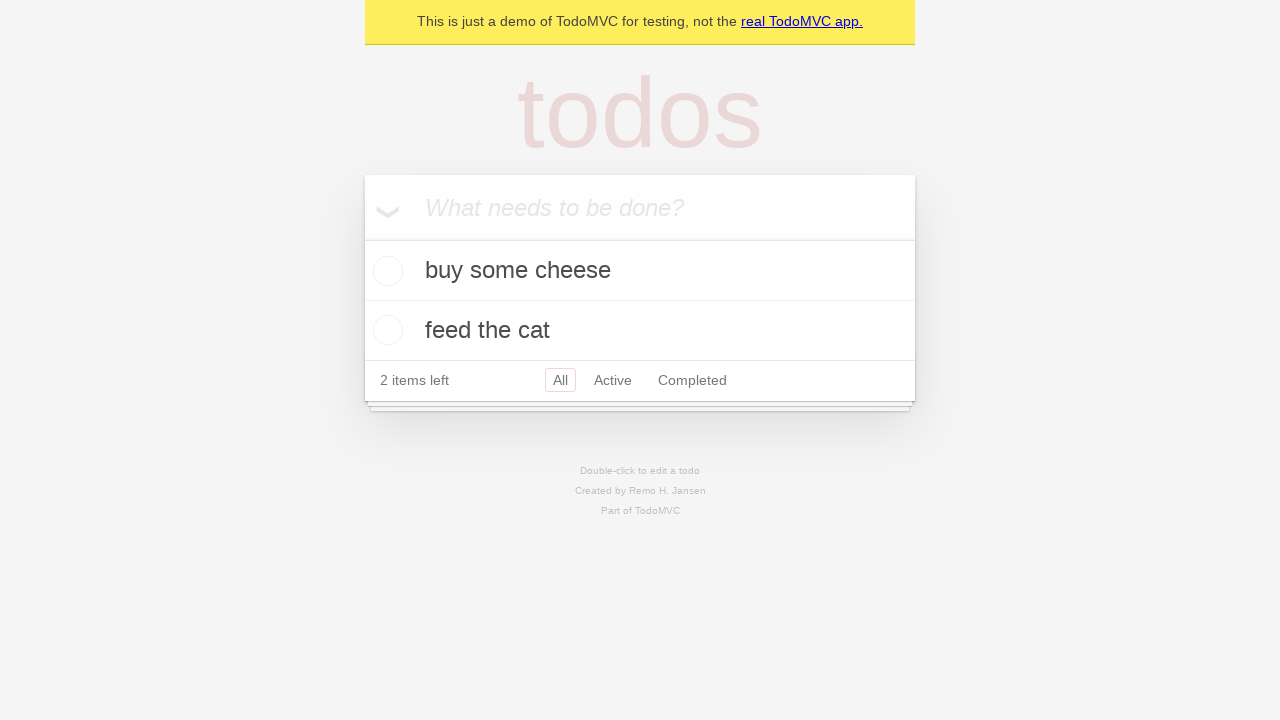

Both todo items are now visible in the list
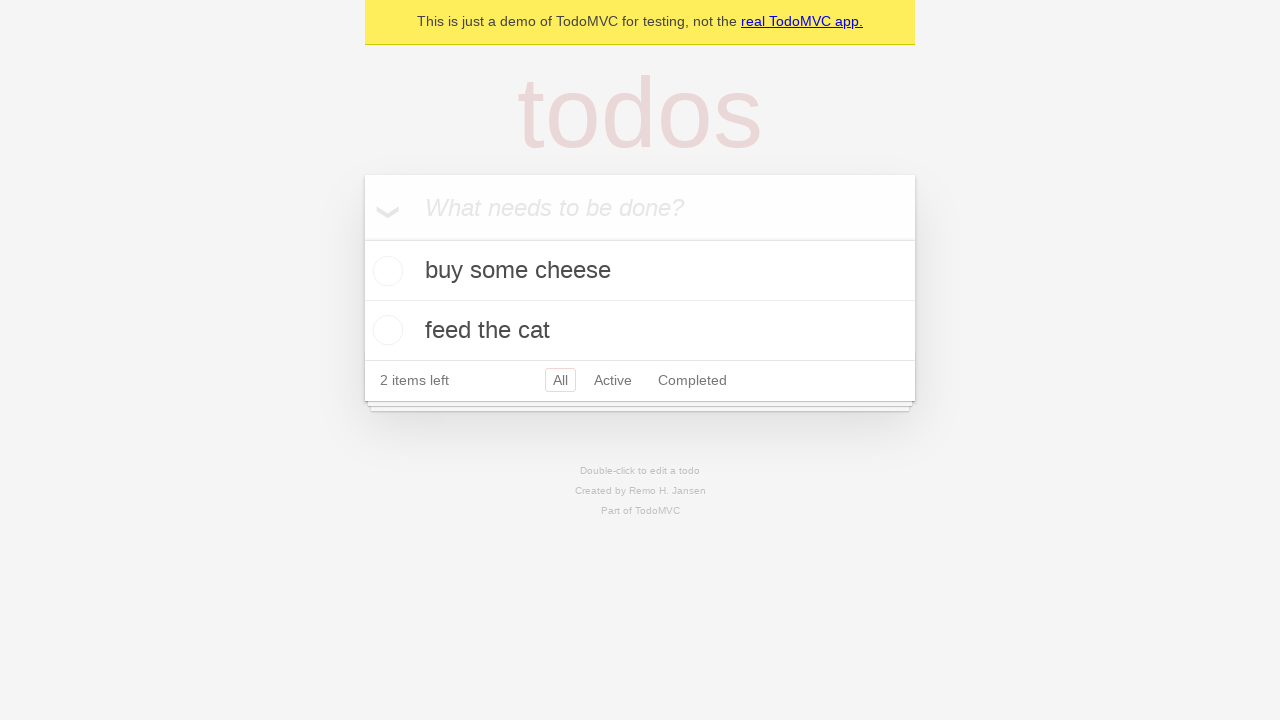

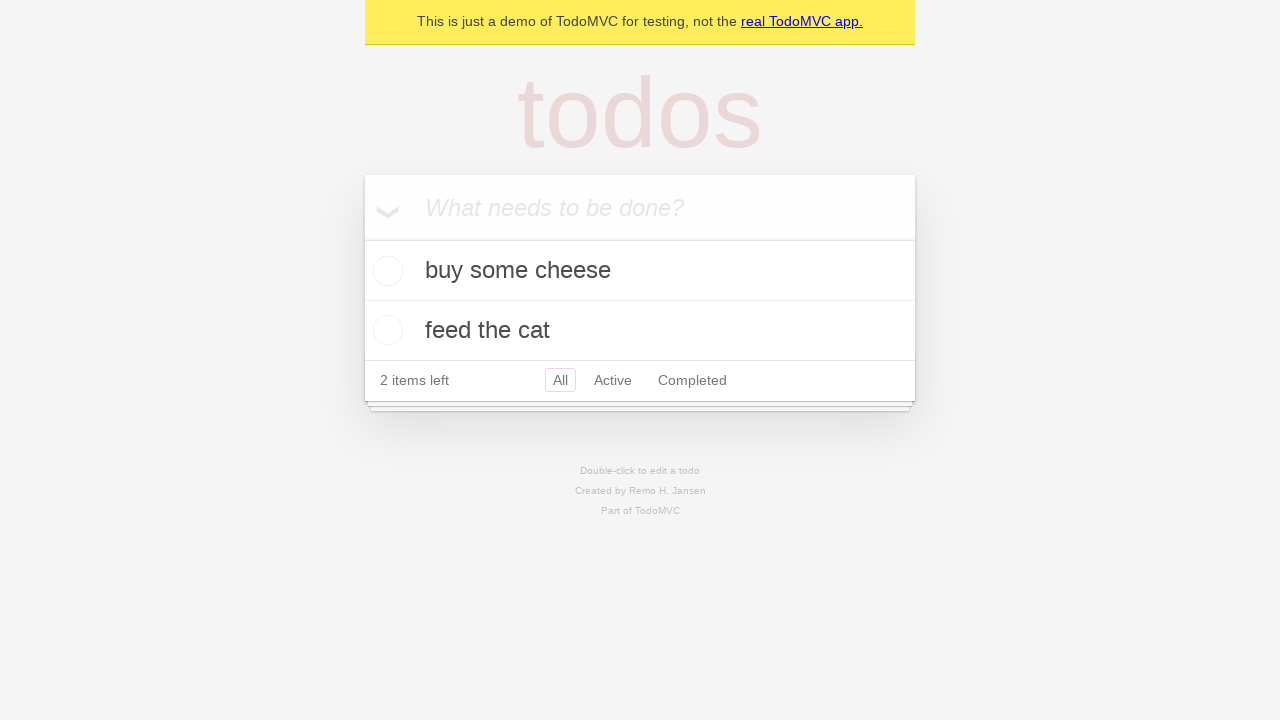